Tests sorting the Email column in ascending order by clicking the column header and verifying the email values are sorted alphabetically.

Starting URL: http://the-internet.herokuapp.com/tables

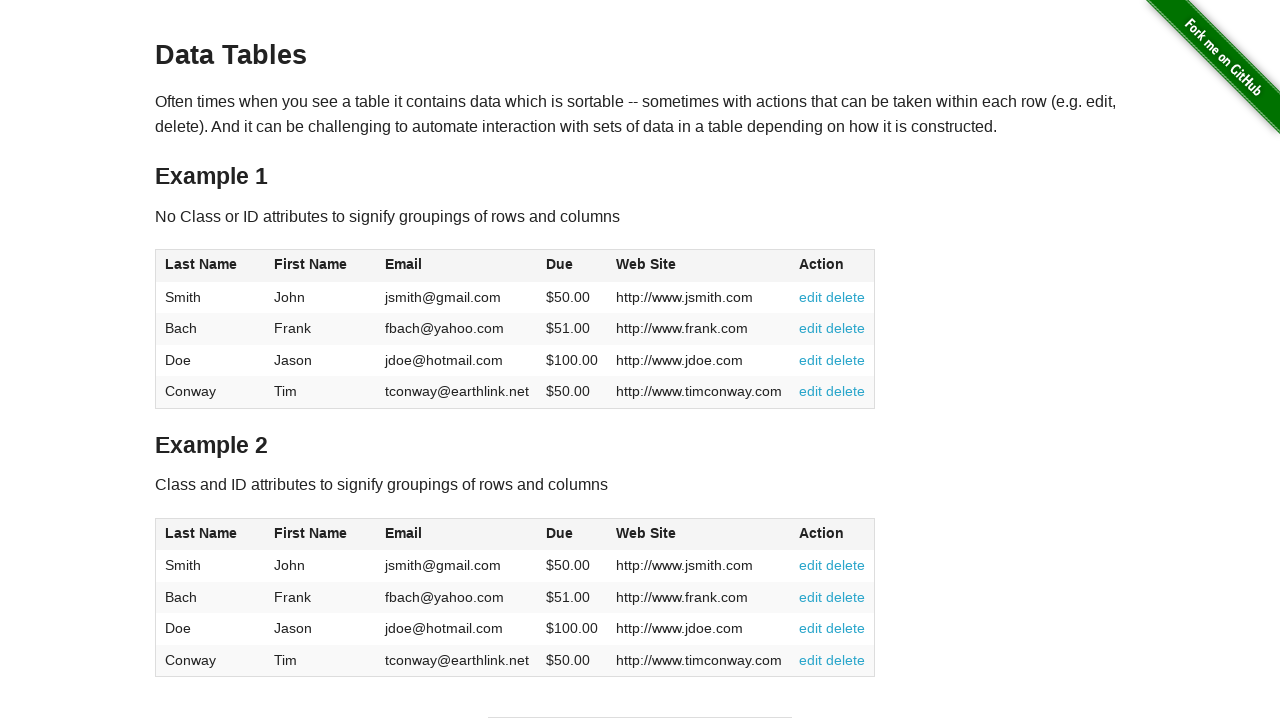

Clicked Email column header to sort in ascending order at (457, 266) on #table1 thead tr th:nth-of-type(3)
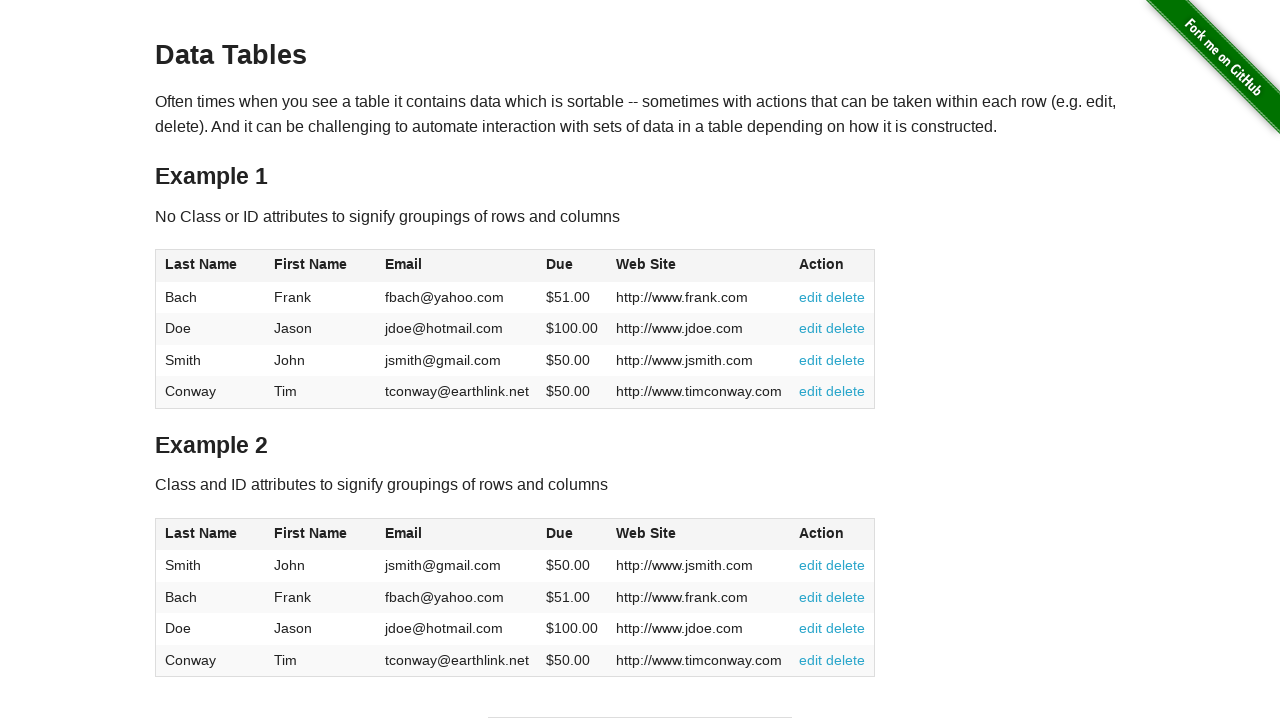

Email column values loaded
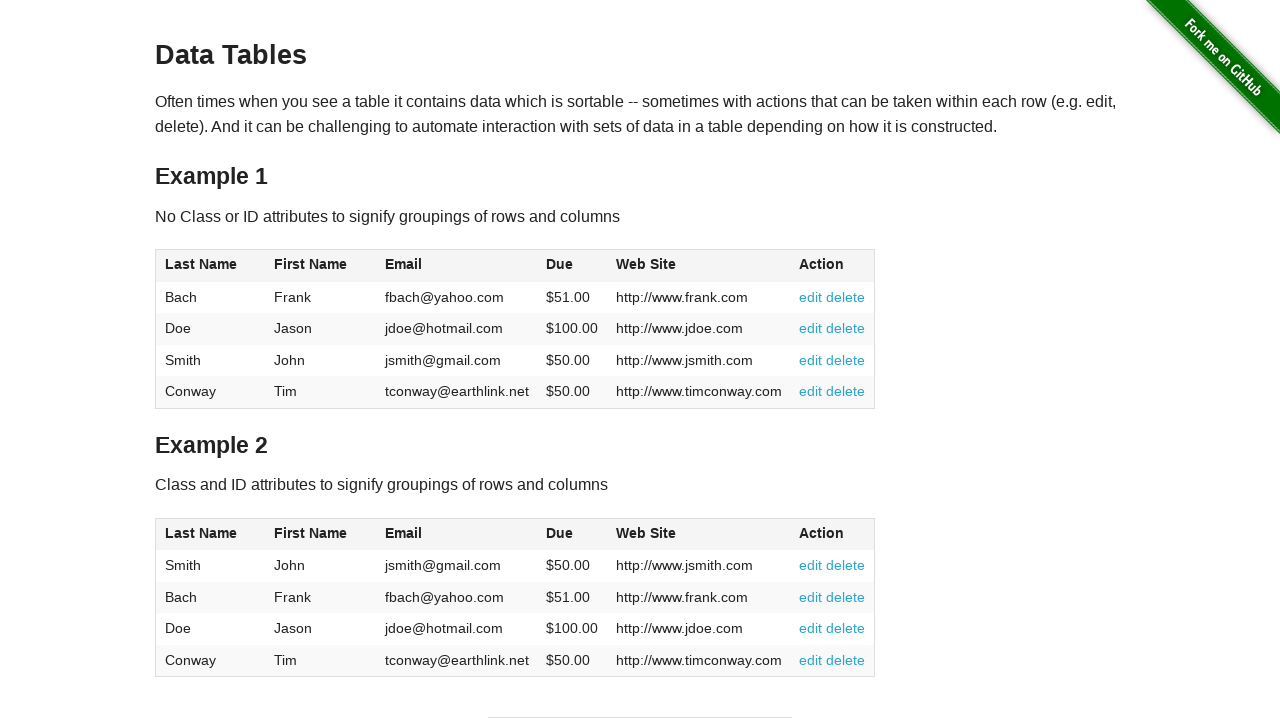

Retrieved all email elements from the Email column
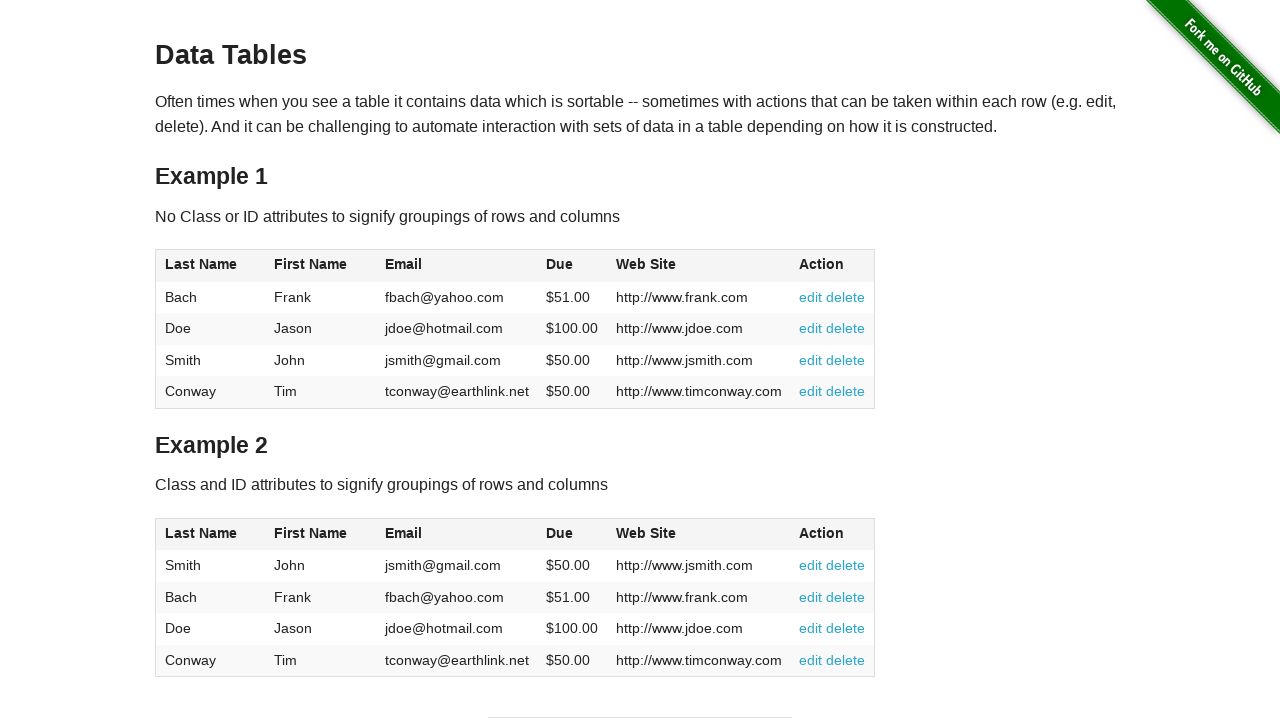

Extracted 4 email values from column: ['fbach@yahoo.com', 'jdoe@hotmail.com', 'jsmith@gmail.com', 'tconway@earthlink.net']
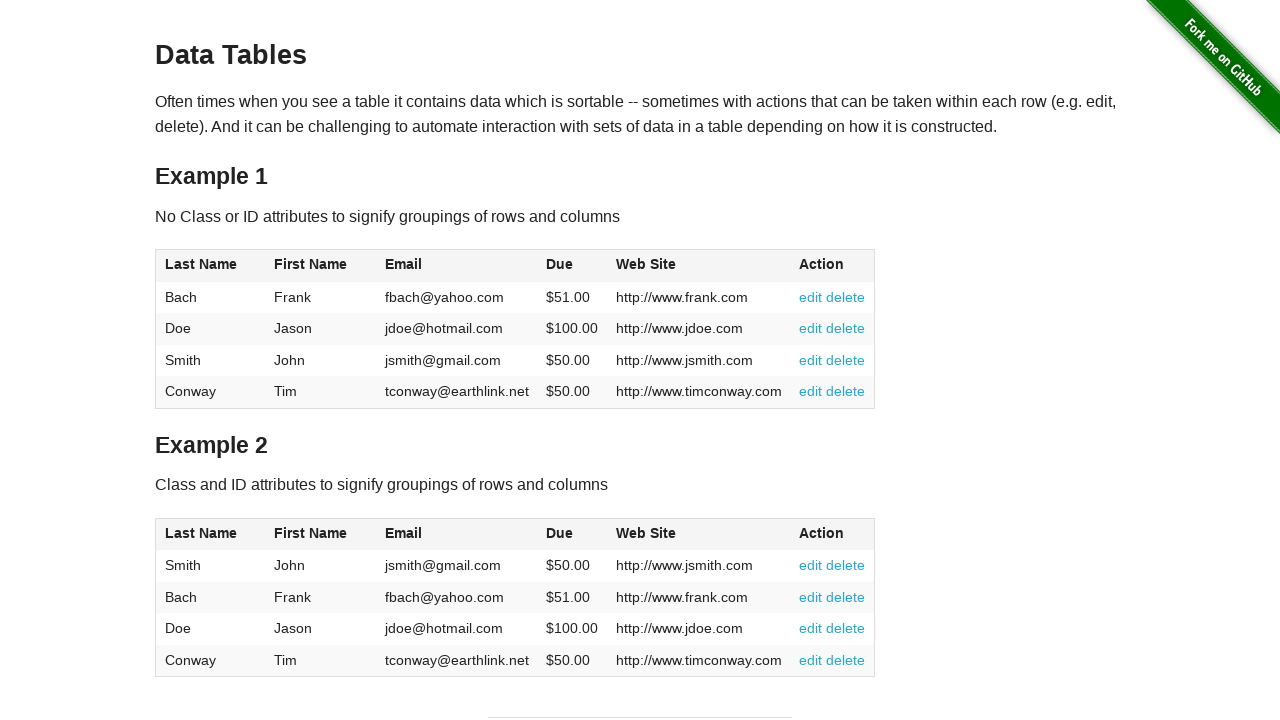

Verified that Email column is sorted in ascending alphabetical order
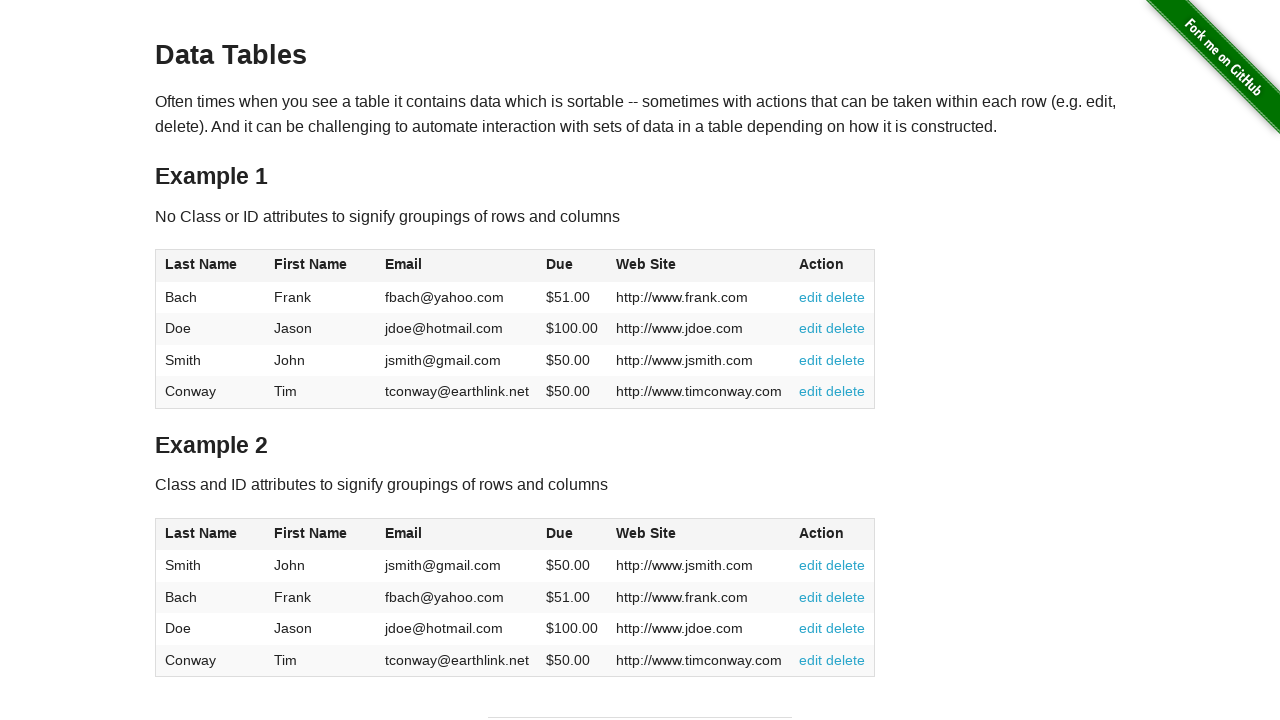

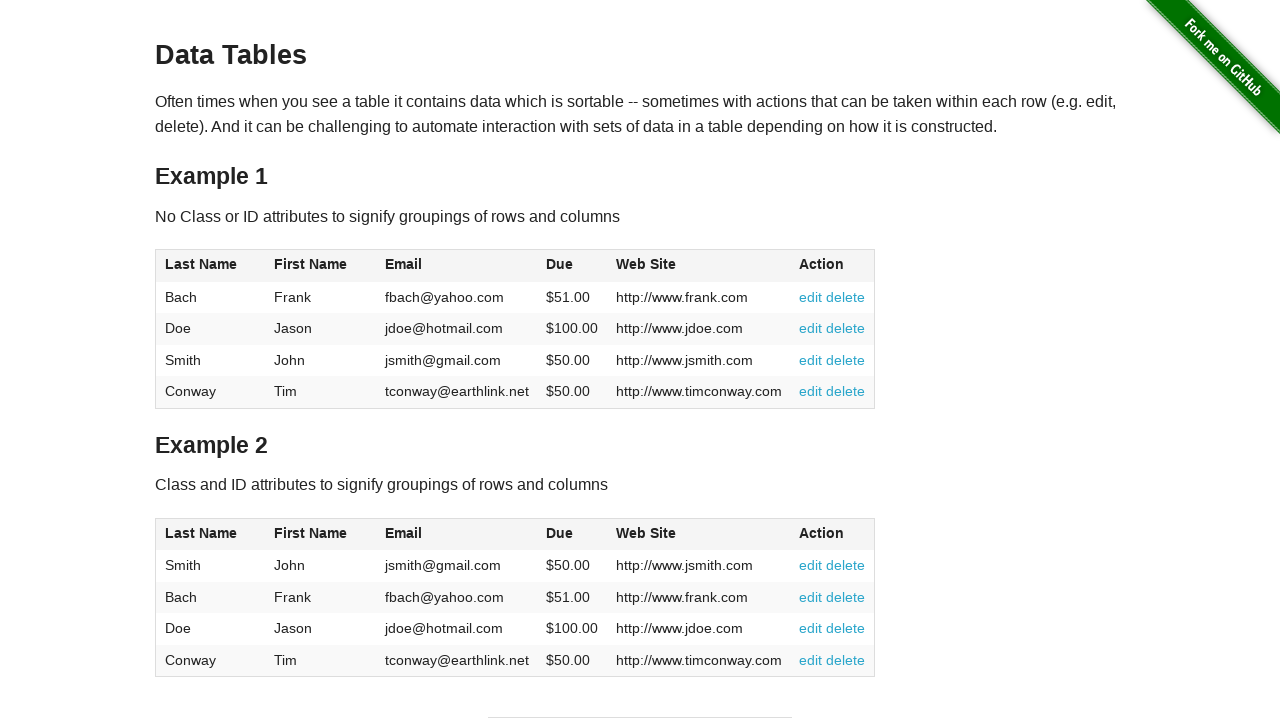